Tests a notification message page by loading it, grabbing the notification message text, and verifying it contains "Action successful". The test includes retry logic to handle intermittent failures where the page might show "please try again" instead.

Starting URL: http://the-internet.herokuapp.com/notification_message

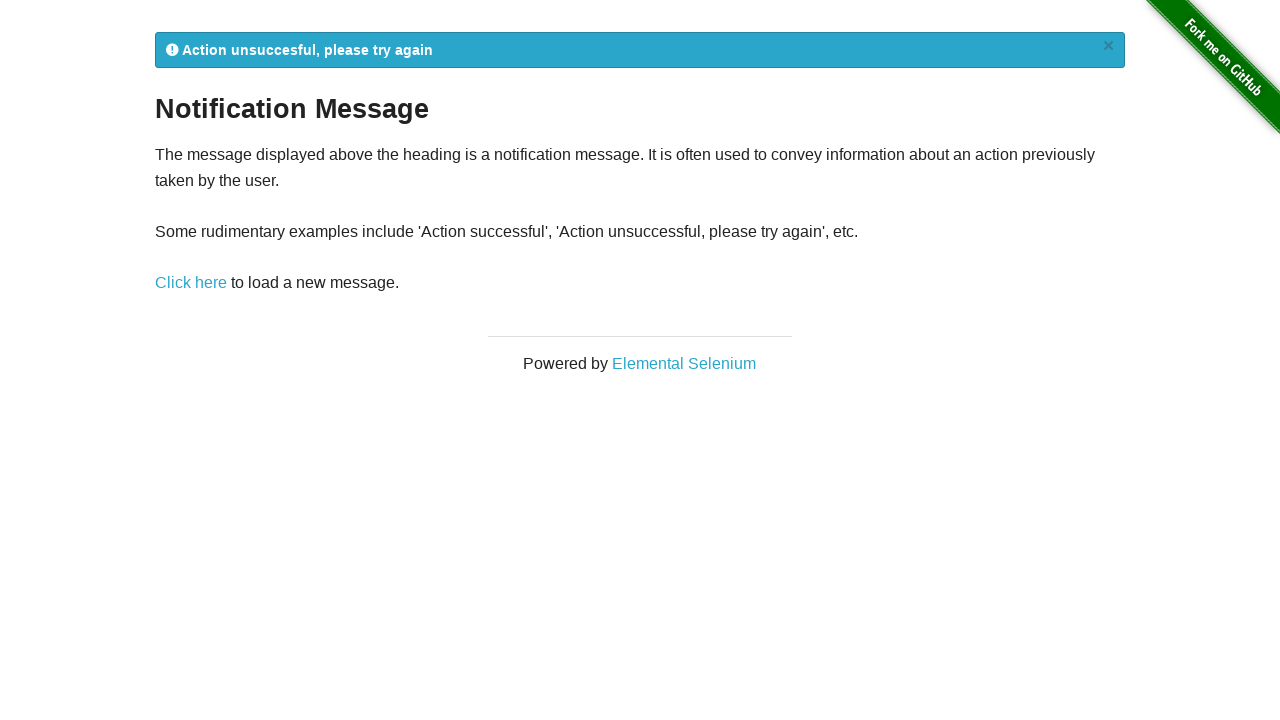

Navigated to notification message page
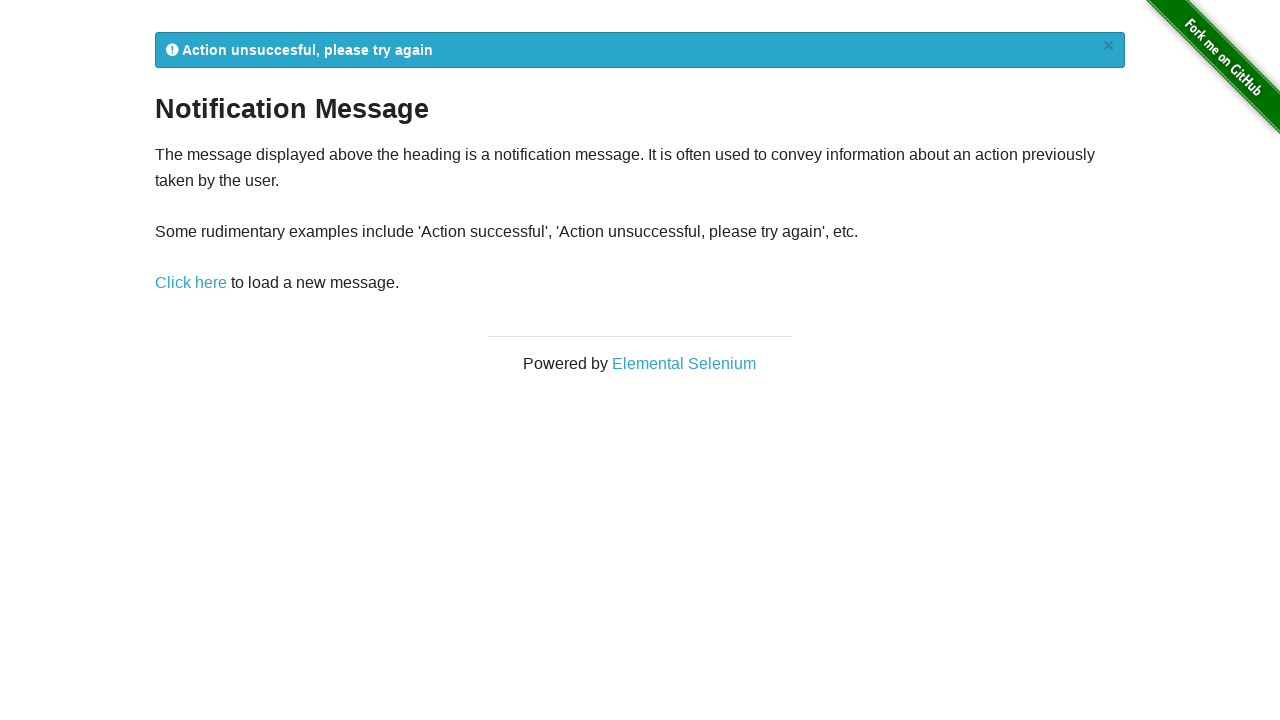

Notification element loaded and ready
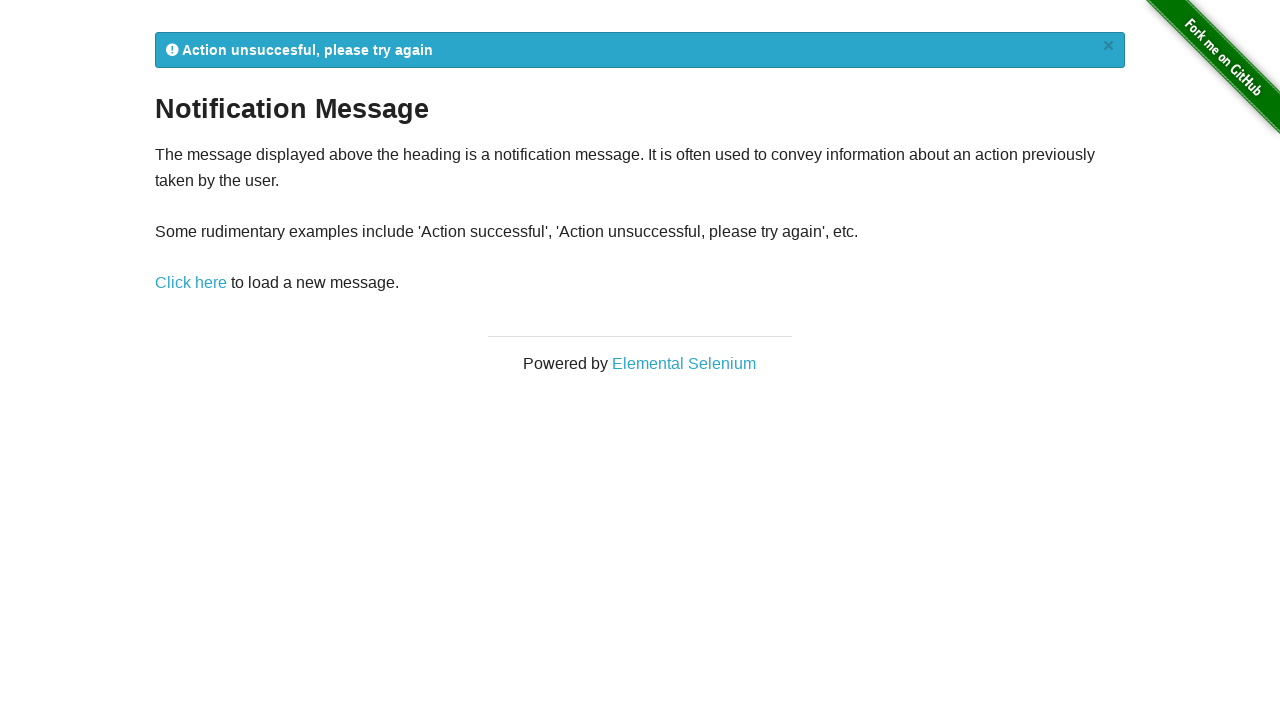

Retrieved notification message text: '
            Action unsuccesful, please try again
            ×
          '
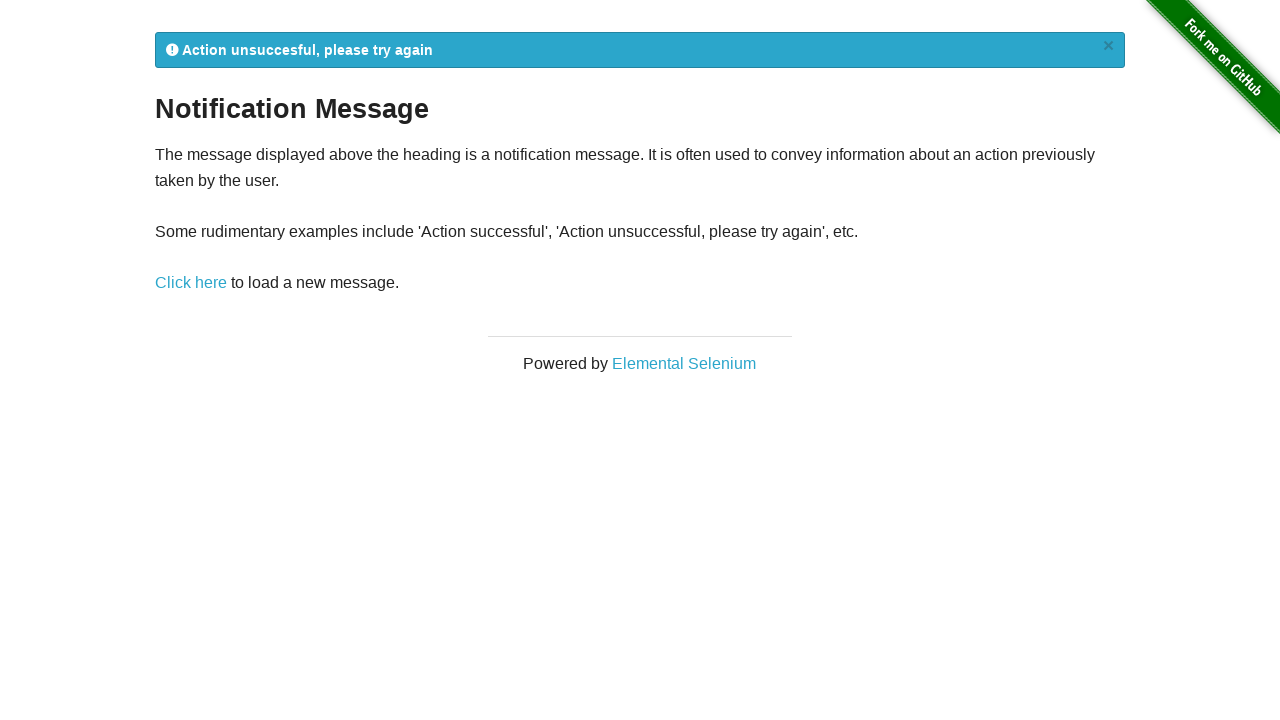

Clicked notification message link to retry at (191, 283) on a[href='/notification_message']
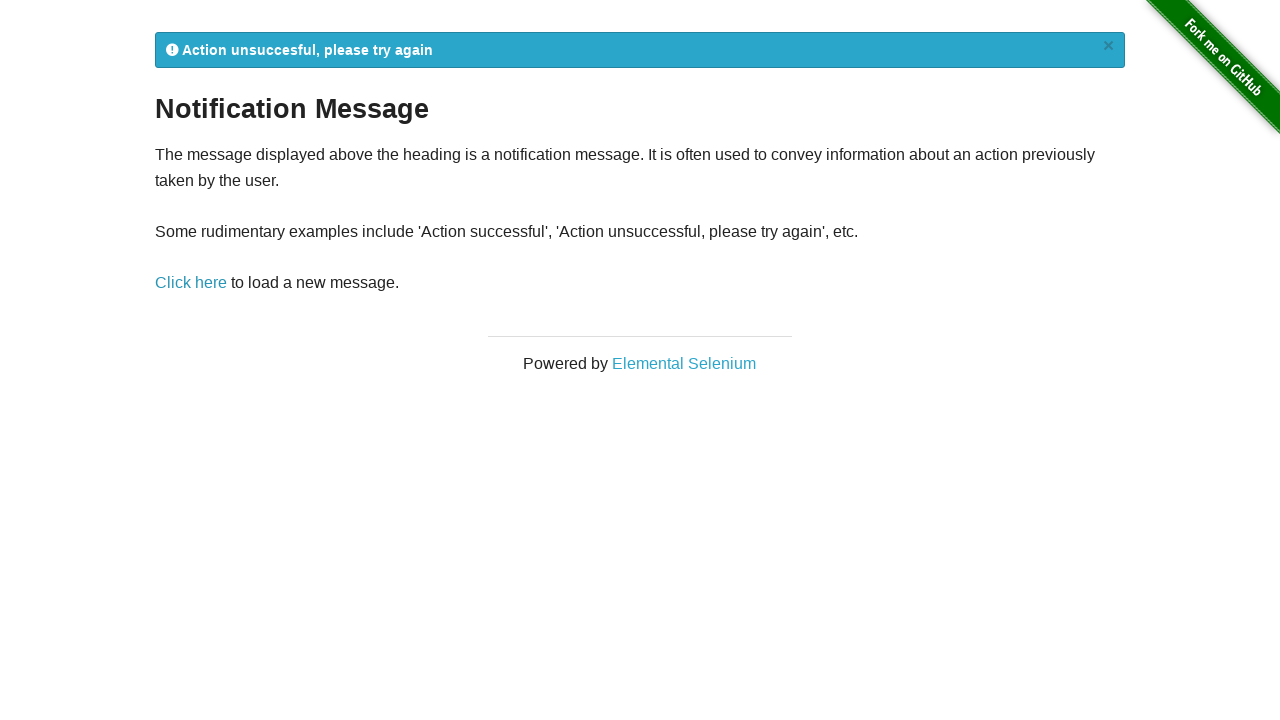

Notification element reloaded after retry
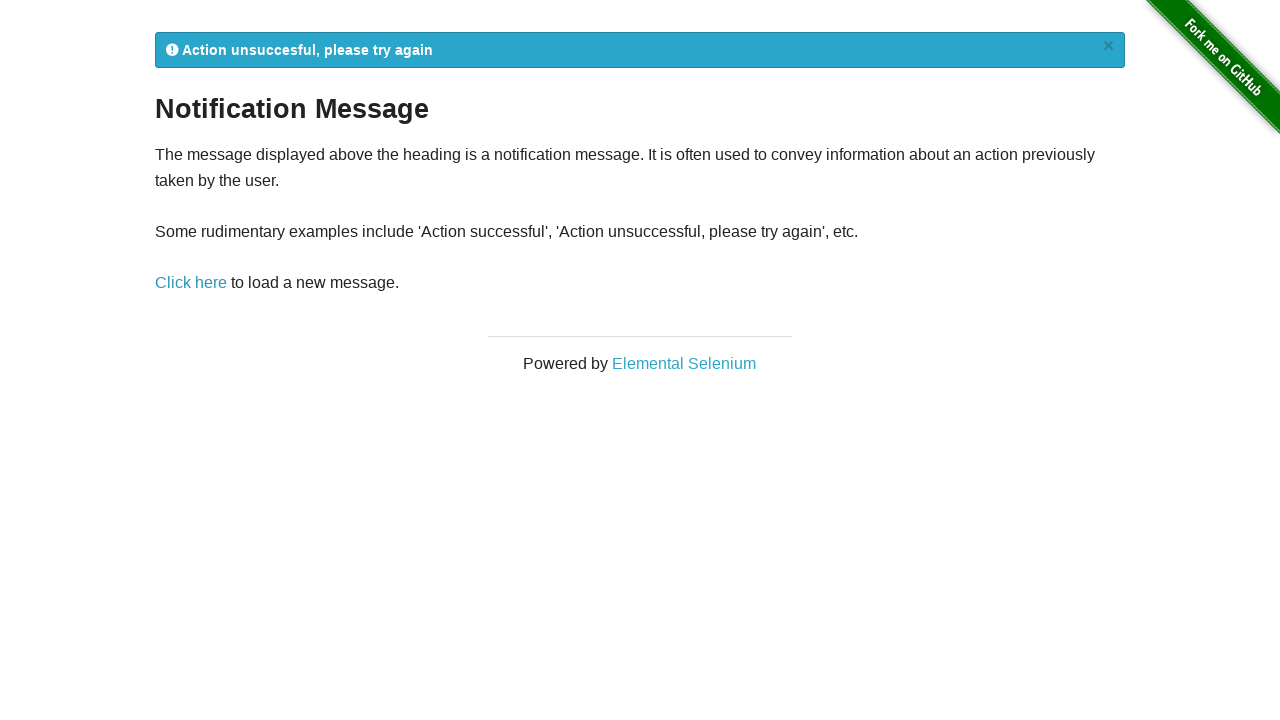

Retrieved updated notification message text: '
            Action unsuccesful, please try again
            ×
          '
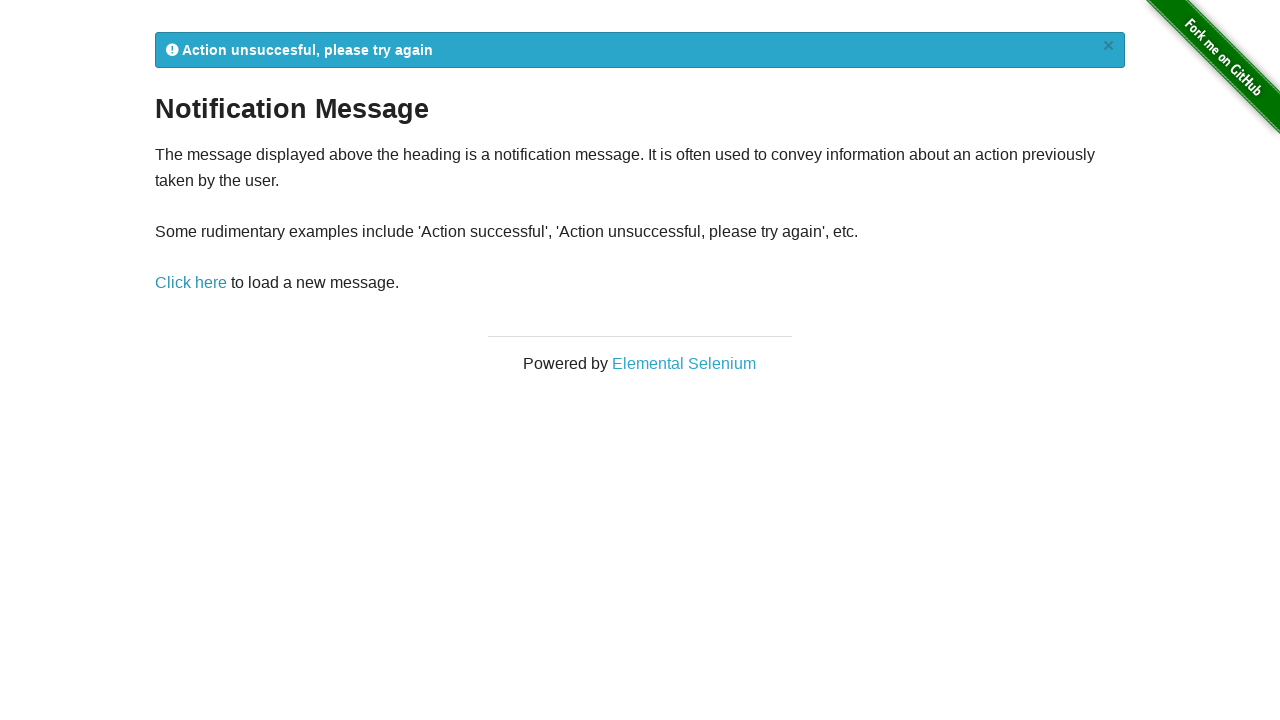

Clicked notification message link to retry at (191, 283) on a[href='/notification_message']
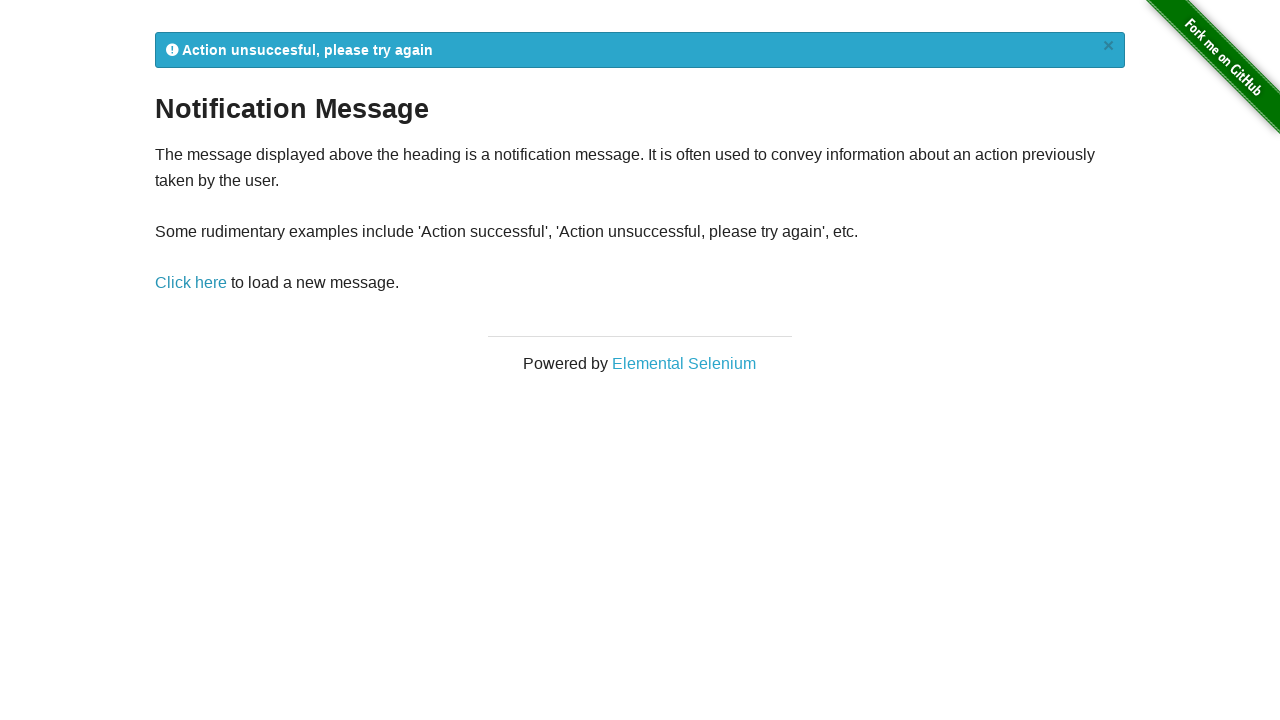

Notification element reloaded after retry
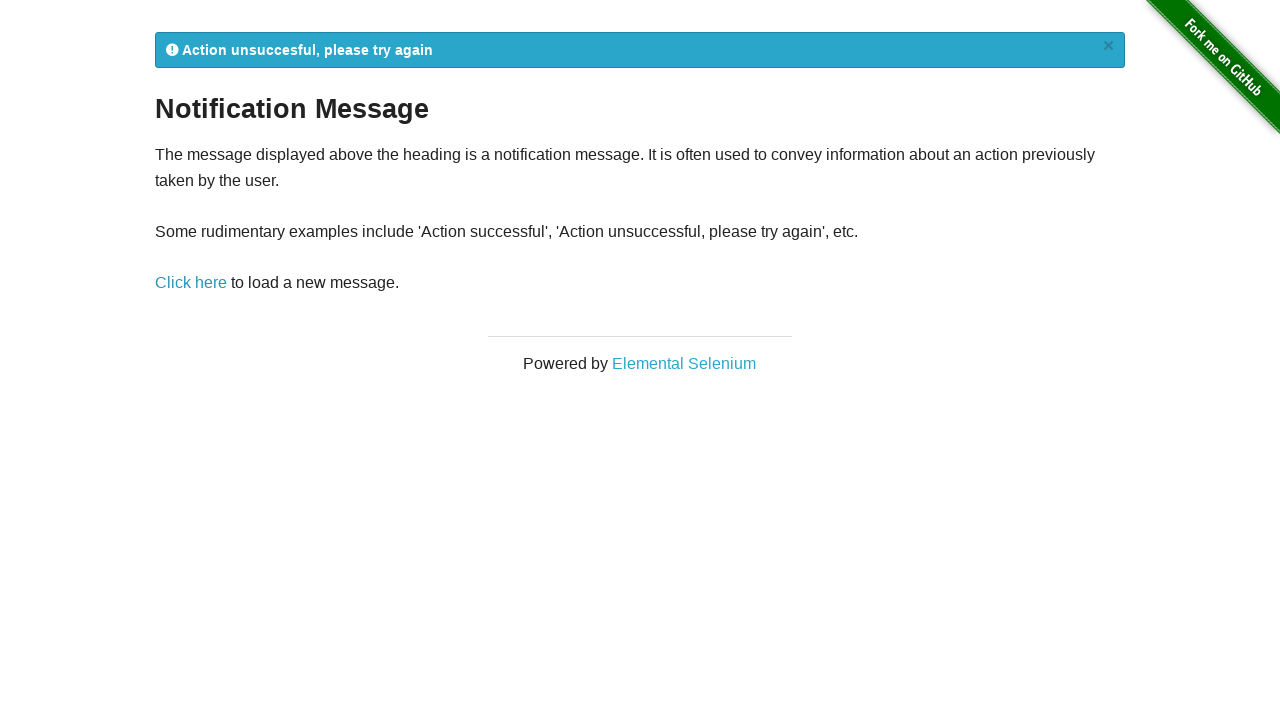

Retrieved updated notification message text: '
            Action unsuccesful, please try again
            ×
          '
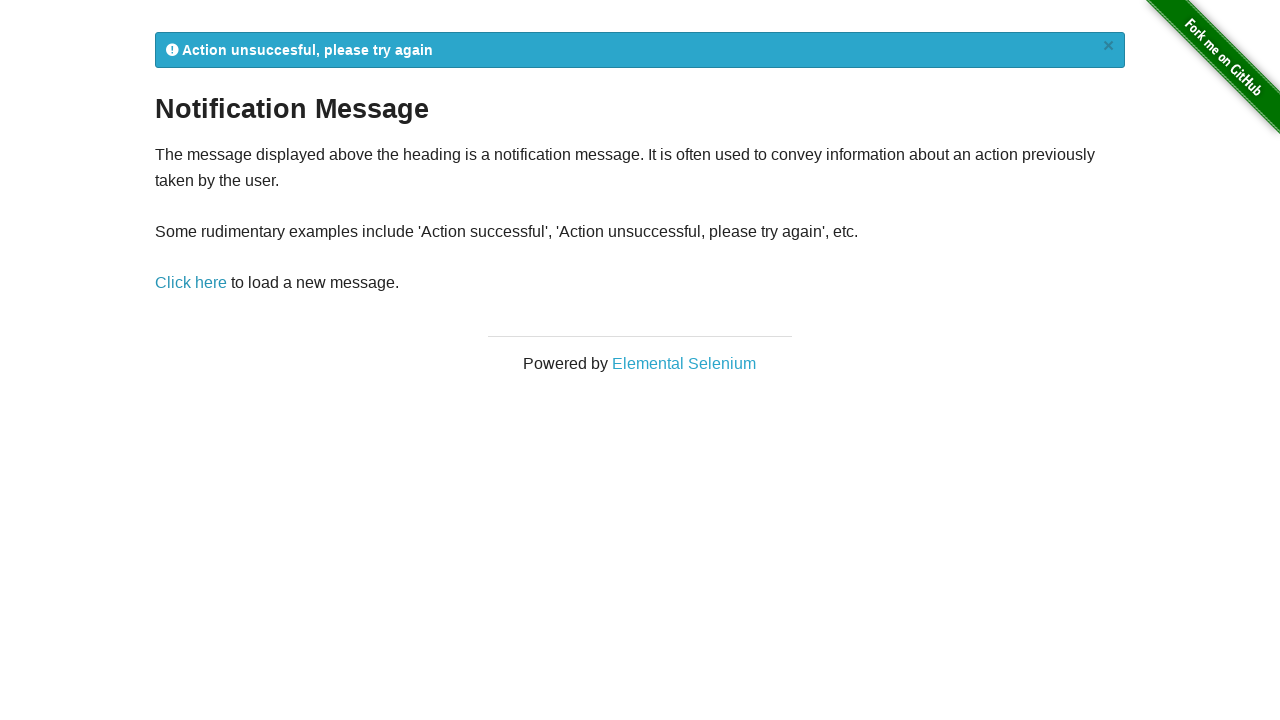

Clicked notification message link to retry at (191, 283) on a[href='/notification_message']
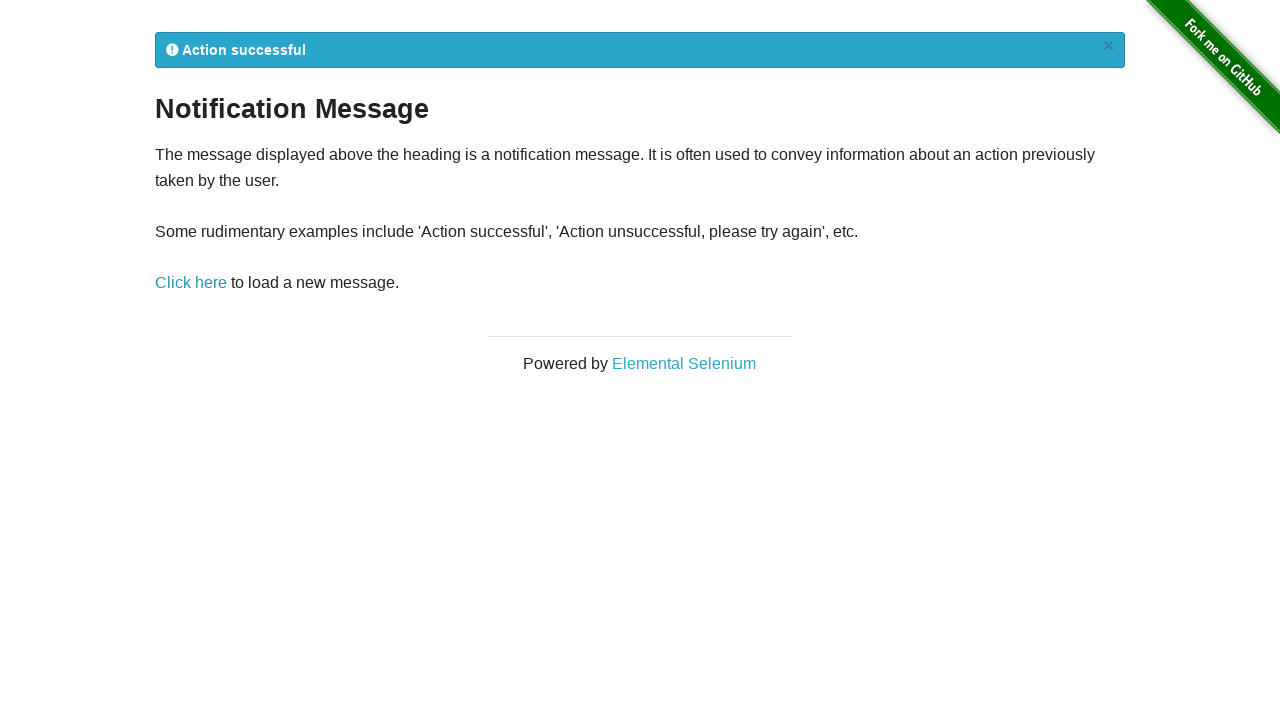

Notification element reloaded after retry
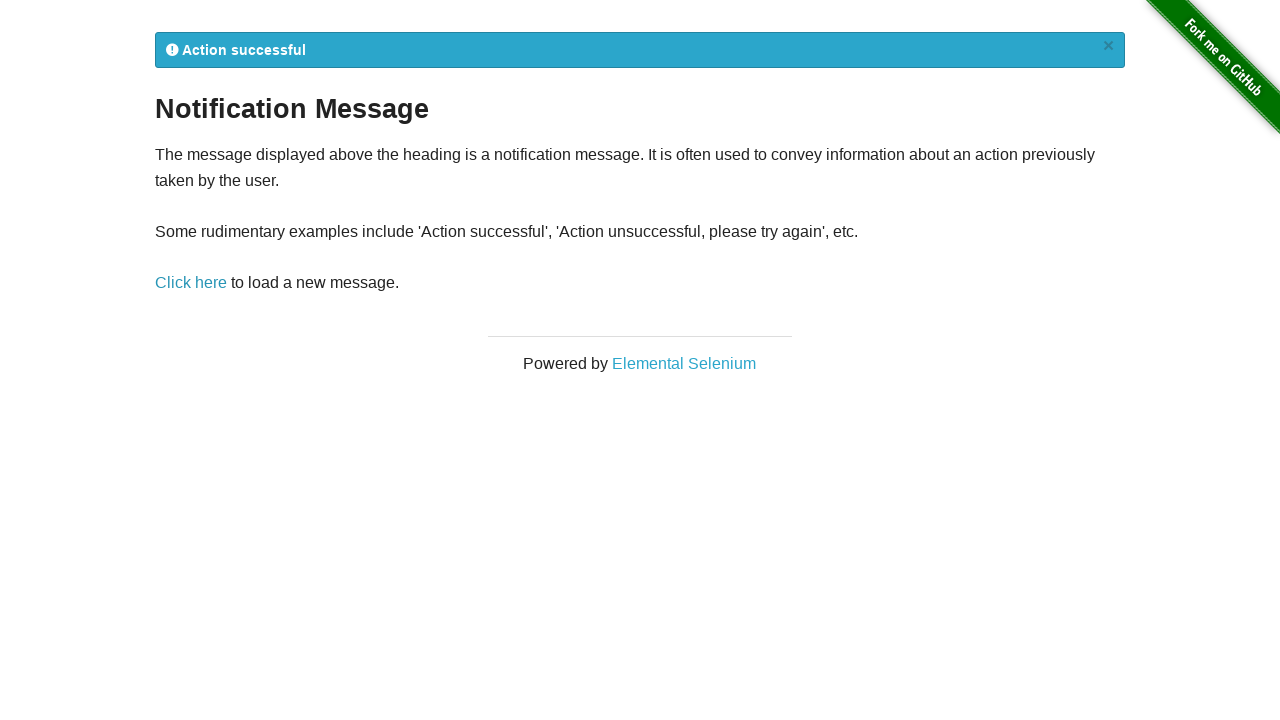

Retrieved updated notification message text: '
            Action successful
            ×
          '
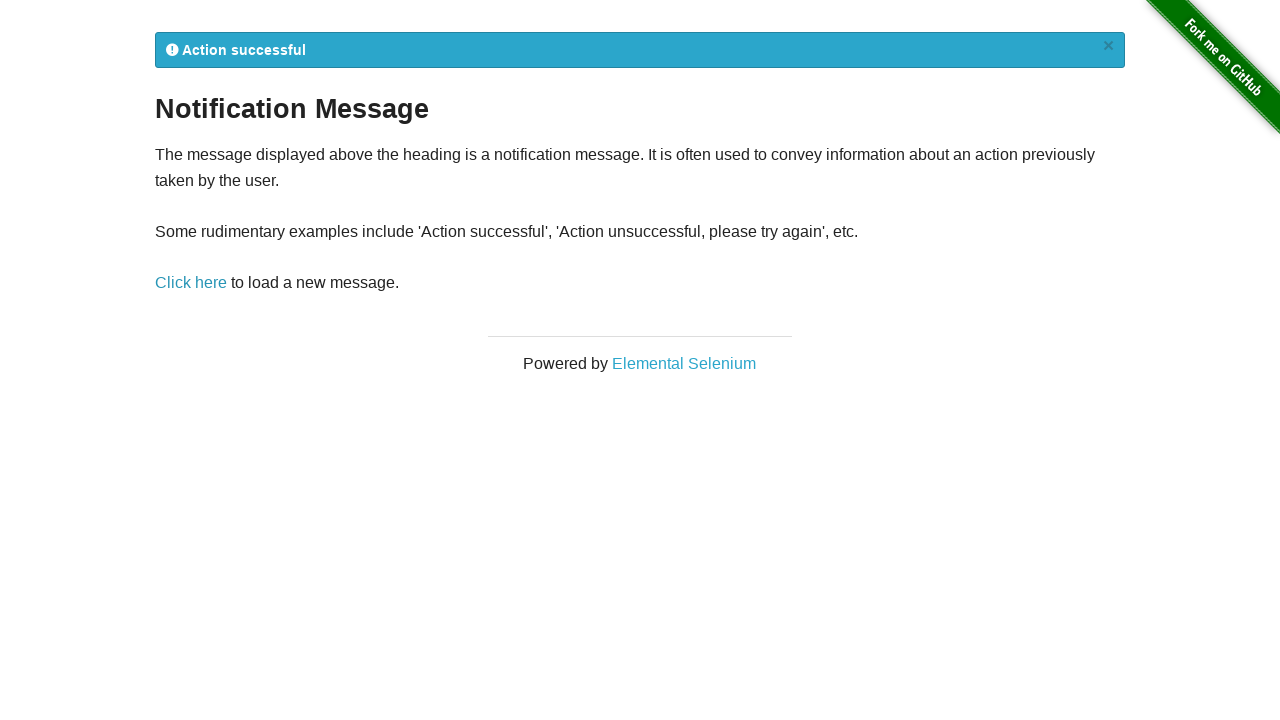

Assertion passed: notification message contains 'Action successful'
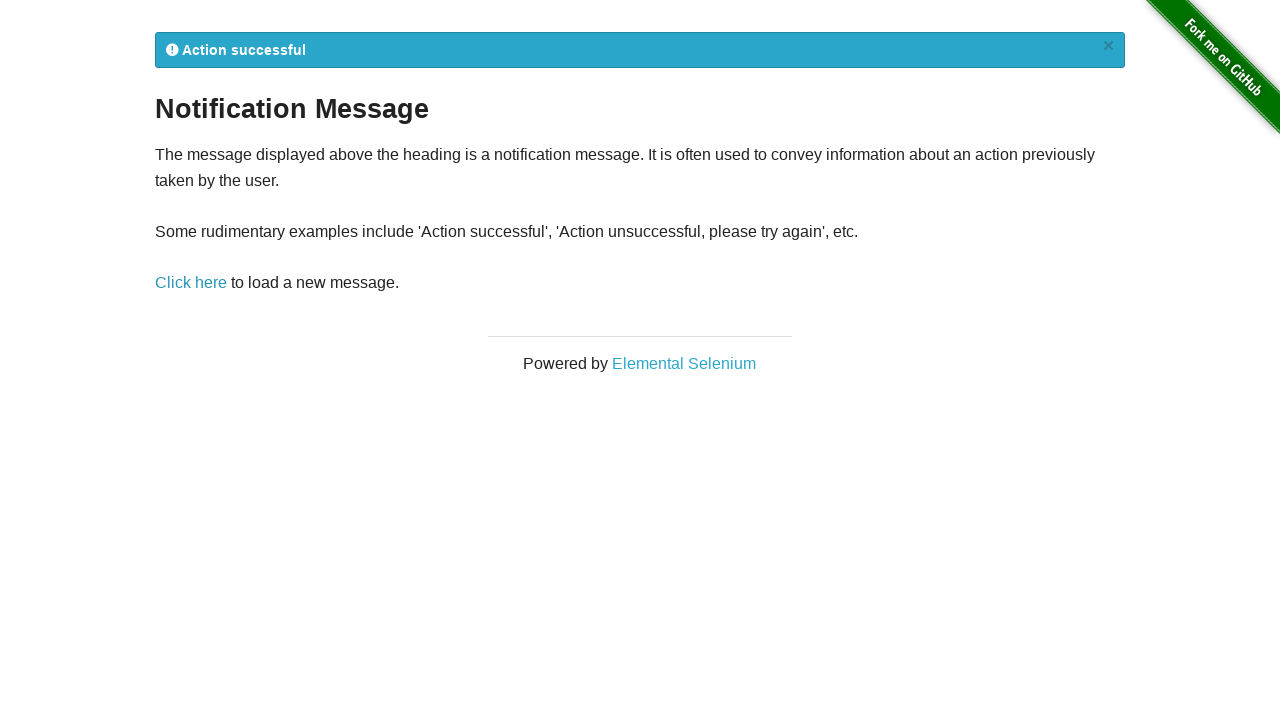

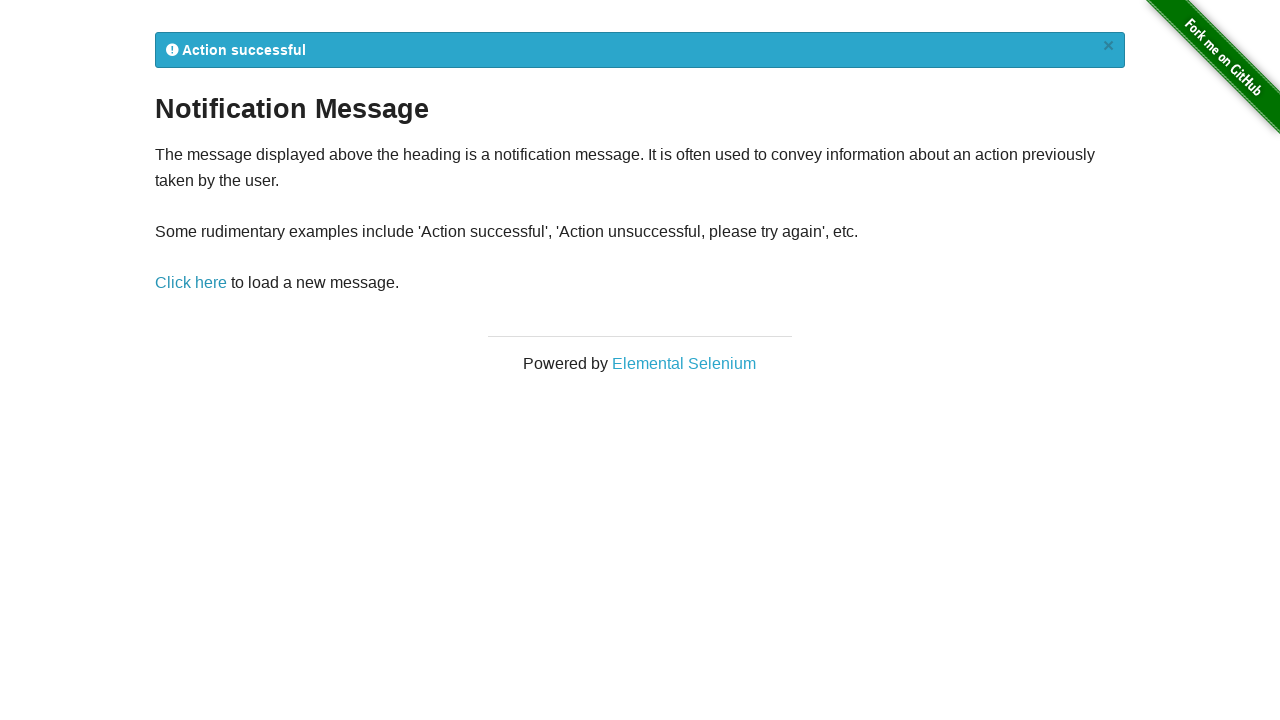